Tests window switching functionality by clicking a link that opens a new window, extracting text from the child window, and using that text to fill a form field in the parent window

Starting URL: https://rahulshettyacademy.com/loginpagePractise/

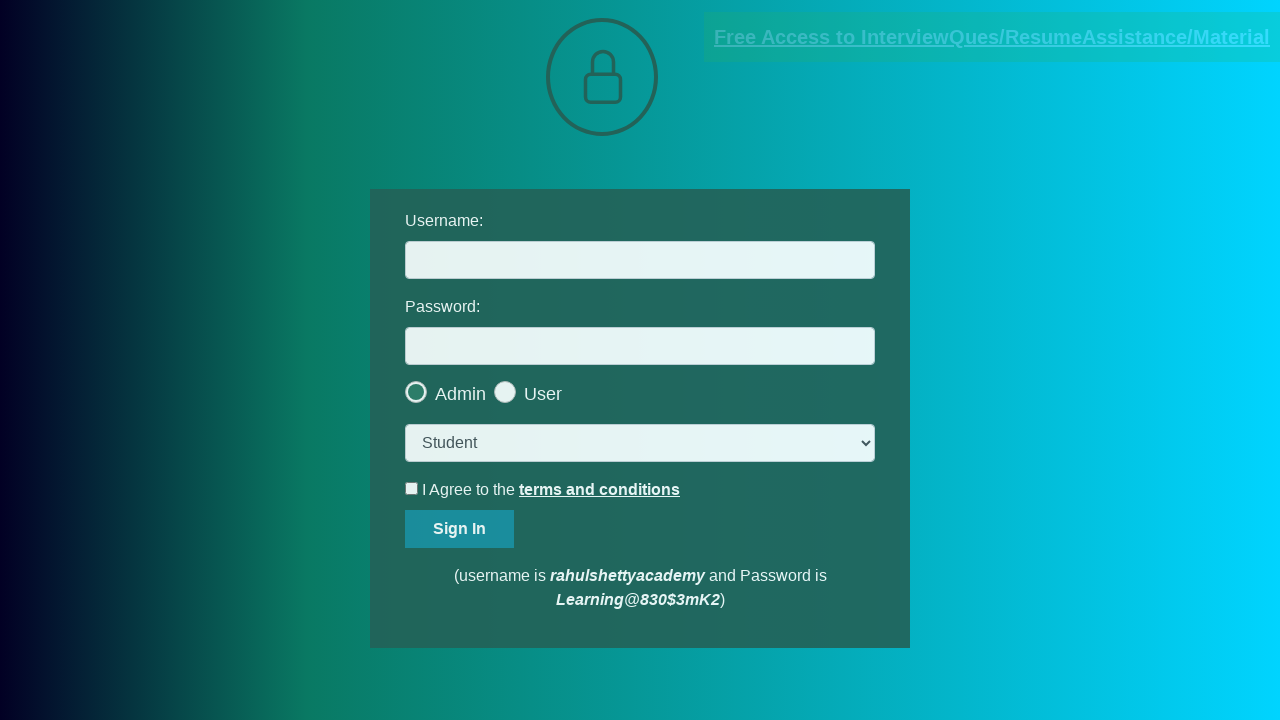

Clicked blinking text link to open child window at (992, 37) on .blinkingText
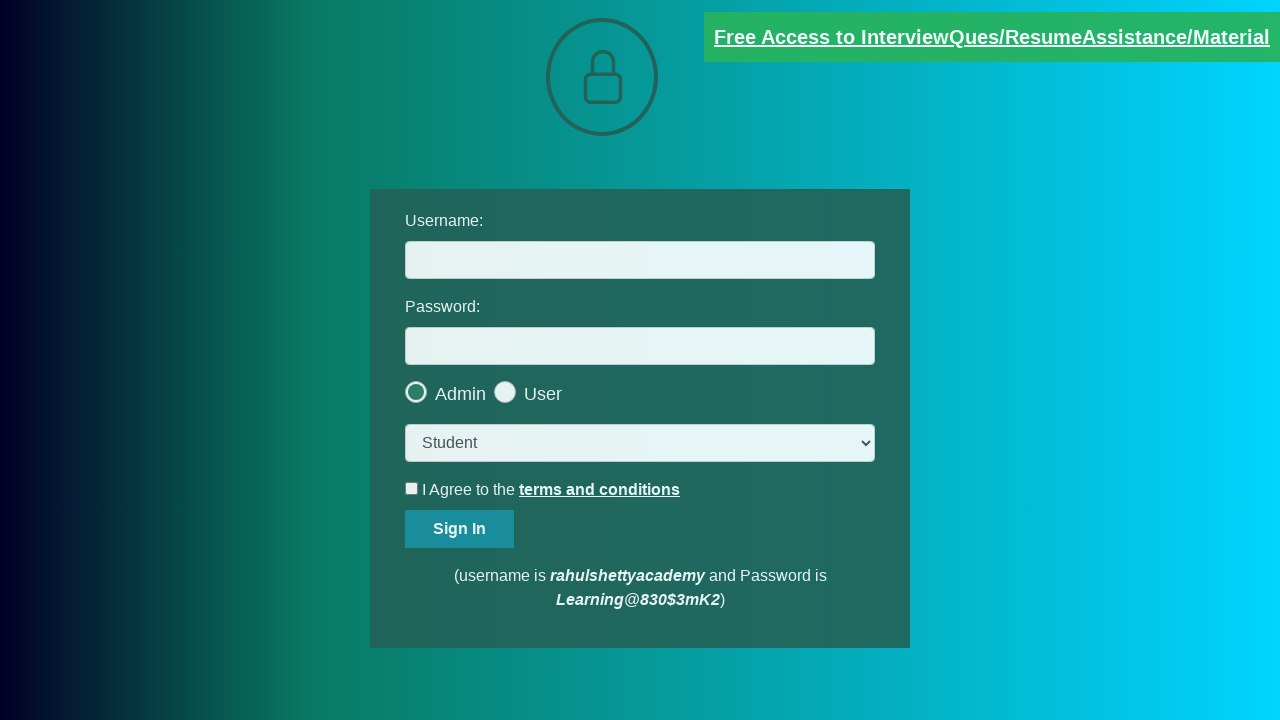

Child window opened and captured
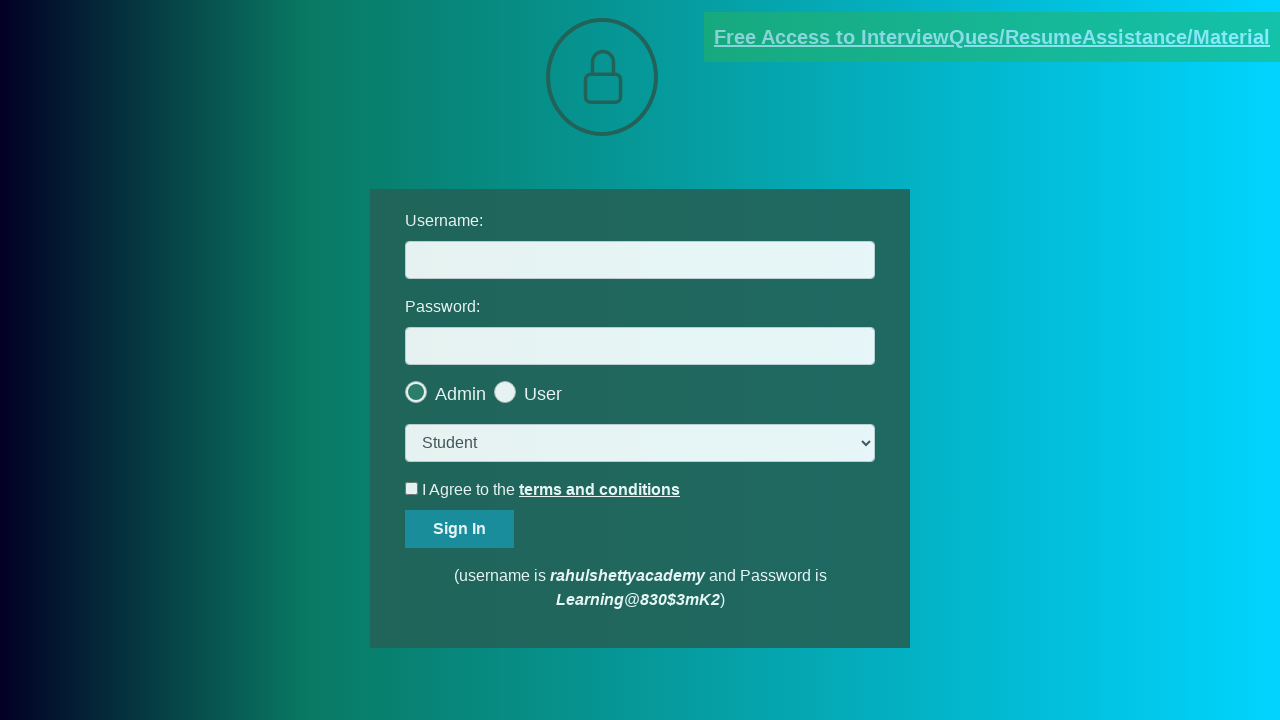

Extracted text content from child window paragraph element
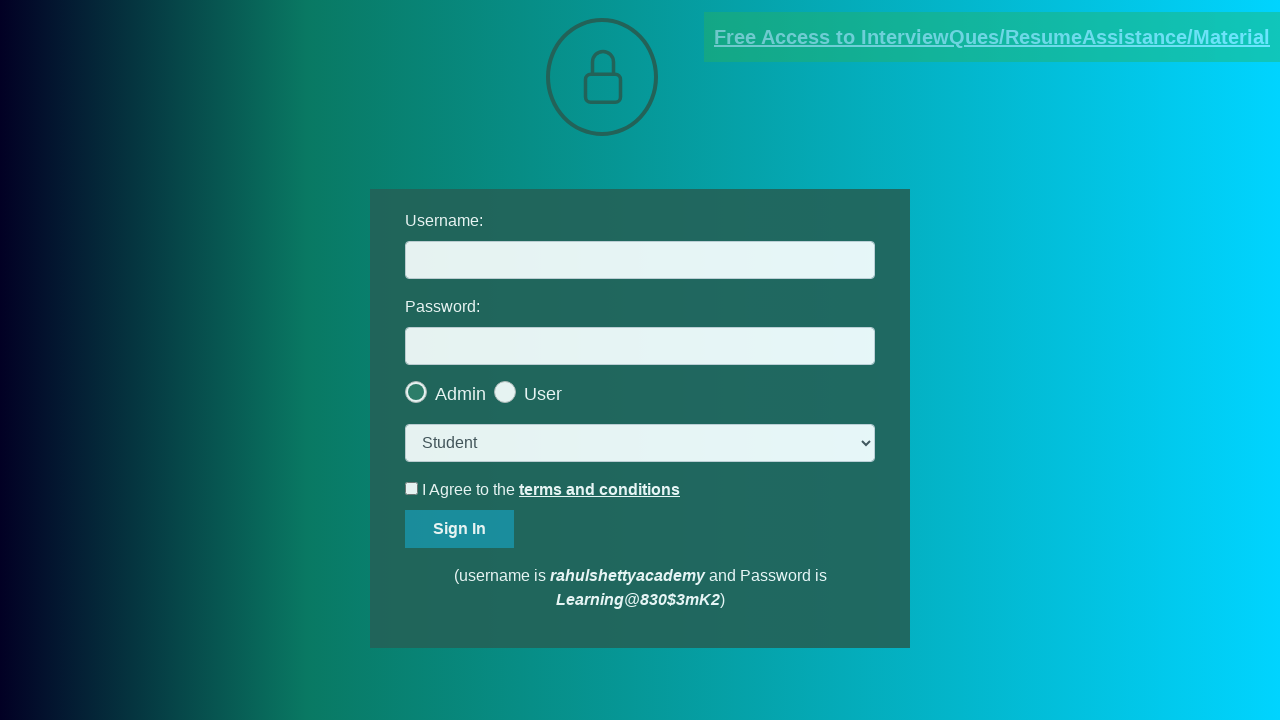

Parsed email address from text: mentor@rahulshettyacademy.com
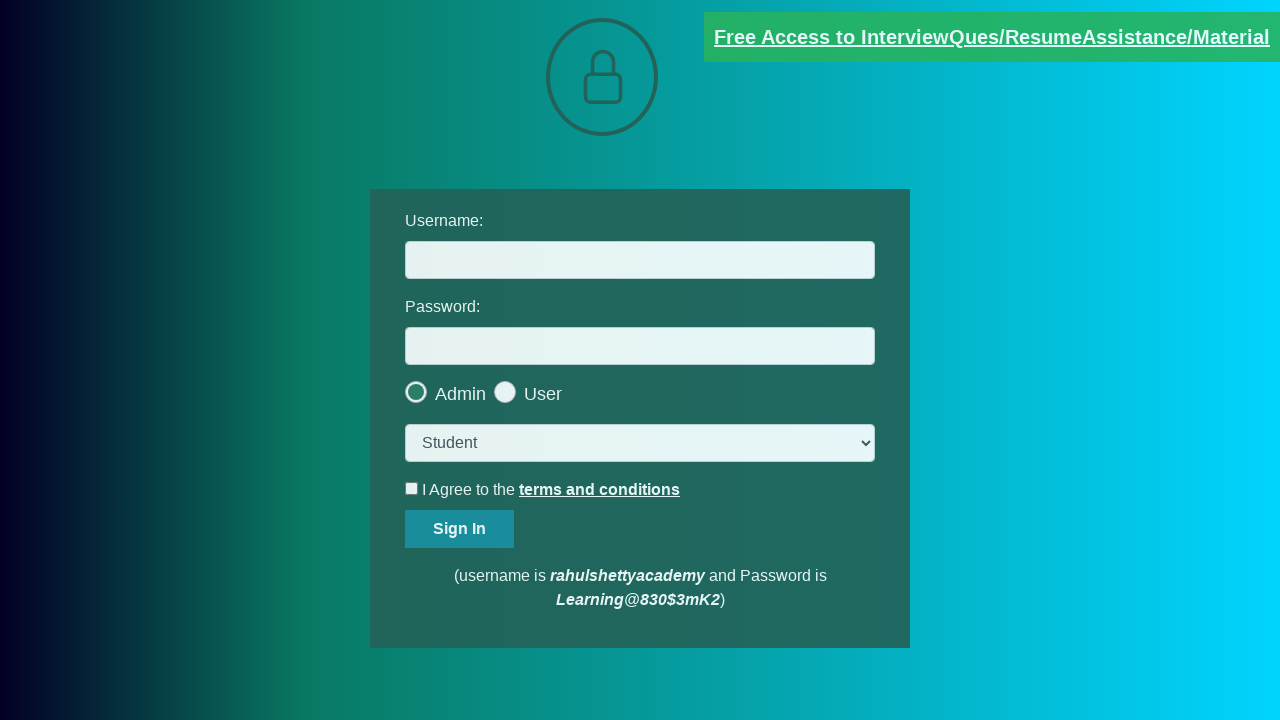

Filled username field with extracted email address on #username
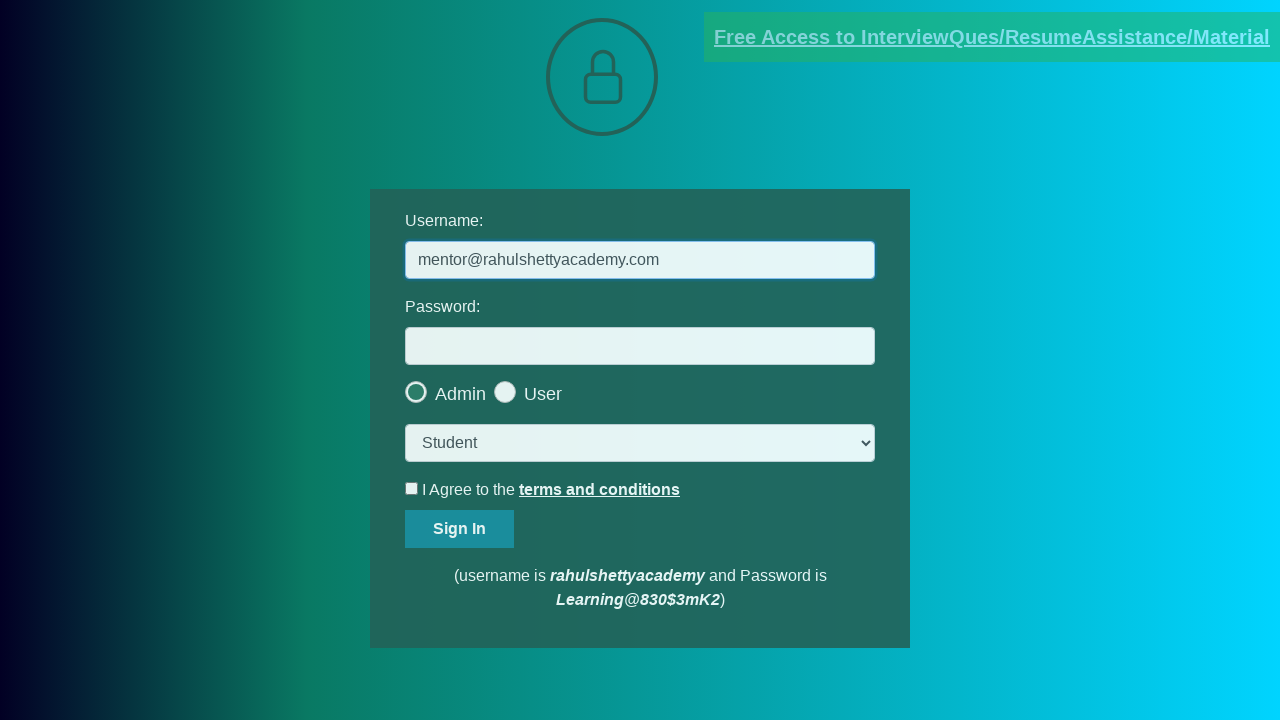

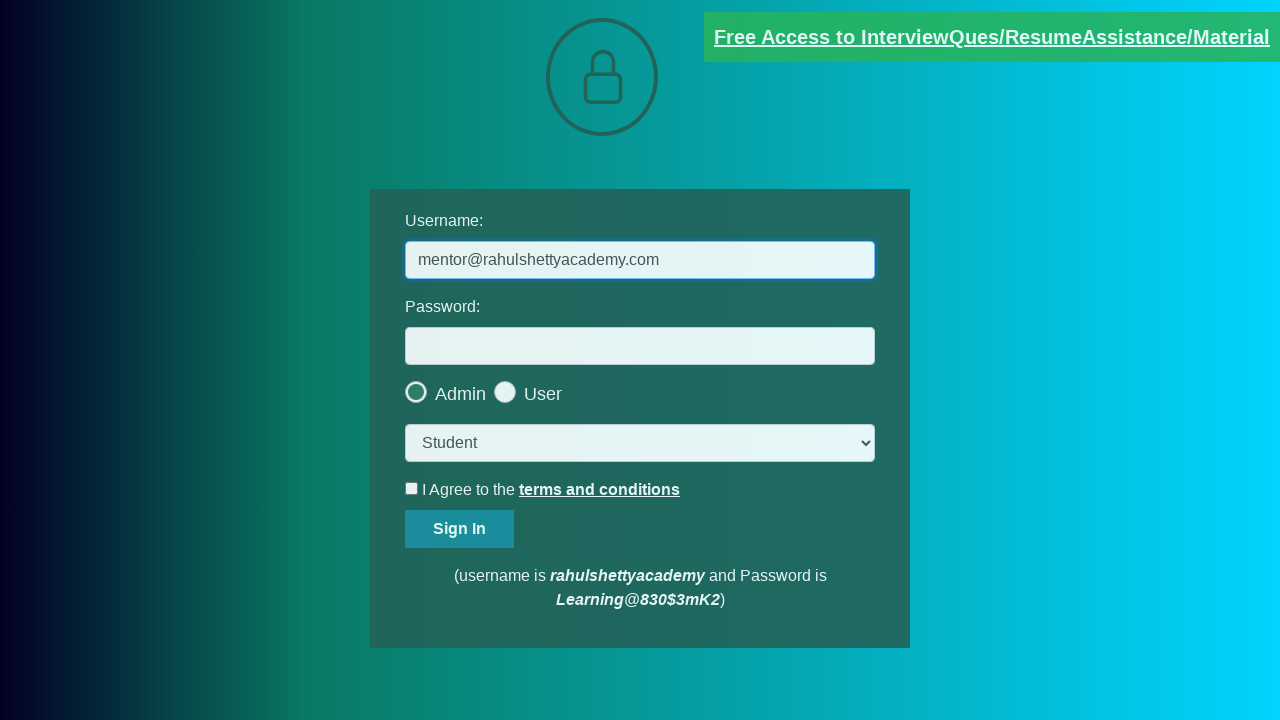